Navigates to Selenium course content page and scrolls to Top Selenium Trends section

Starting URL: https://greenstech.in/selenium-course-content.html

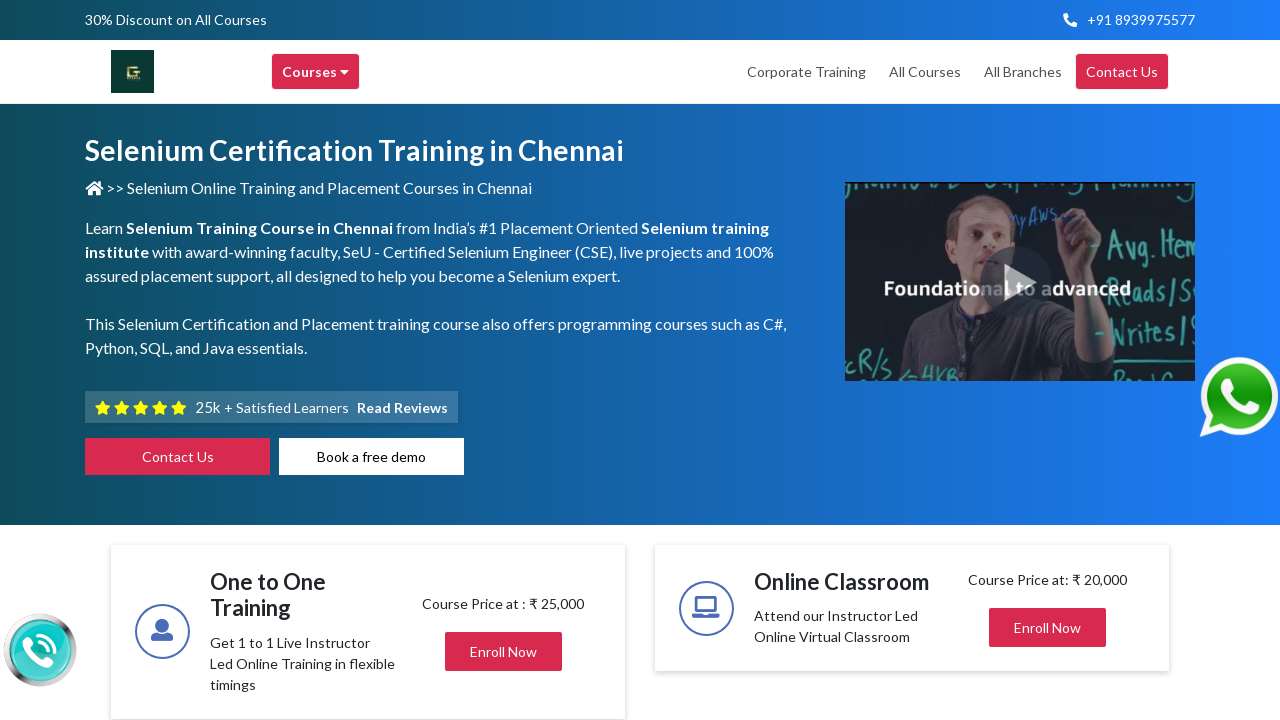

Navigated to Selenium course content page
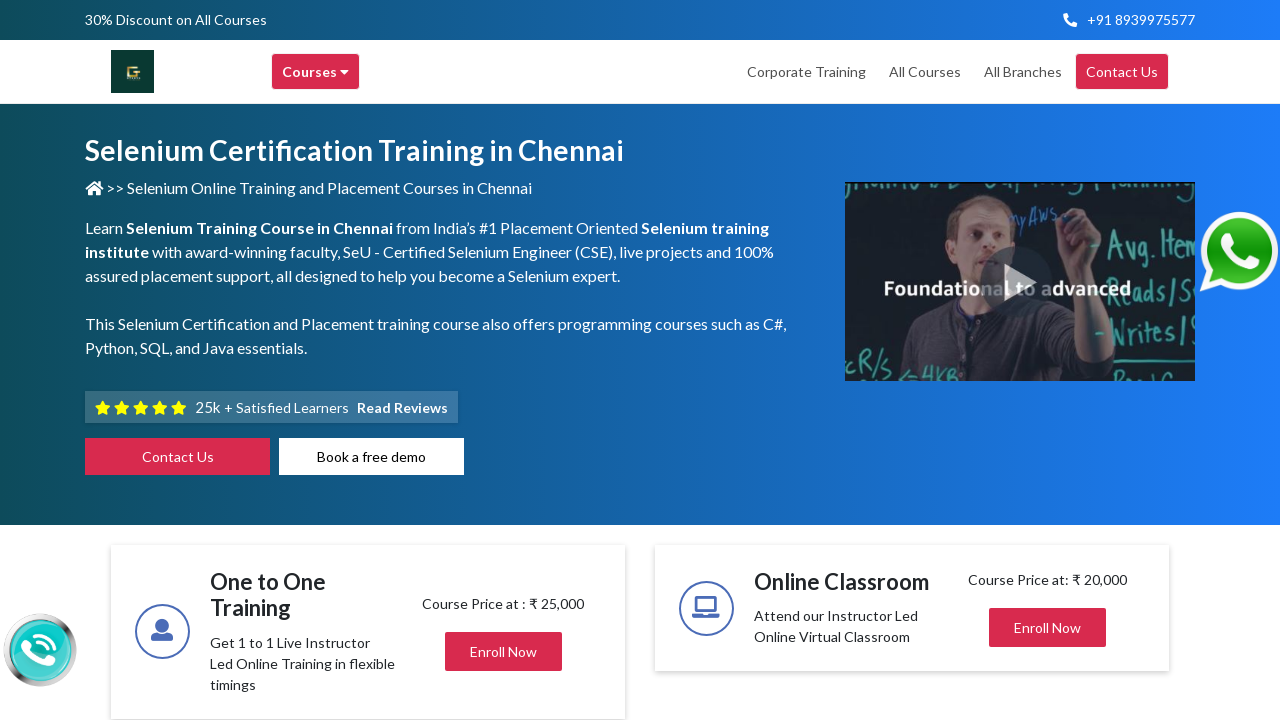

Located Top Selenium Trends In 2020 heading element
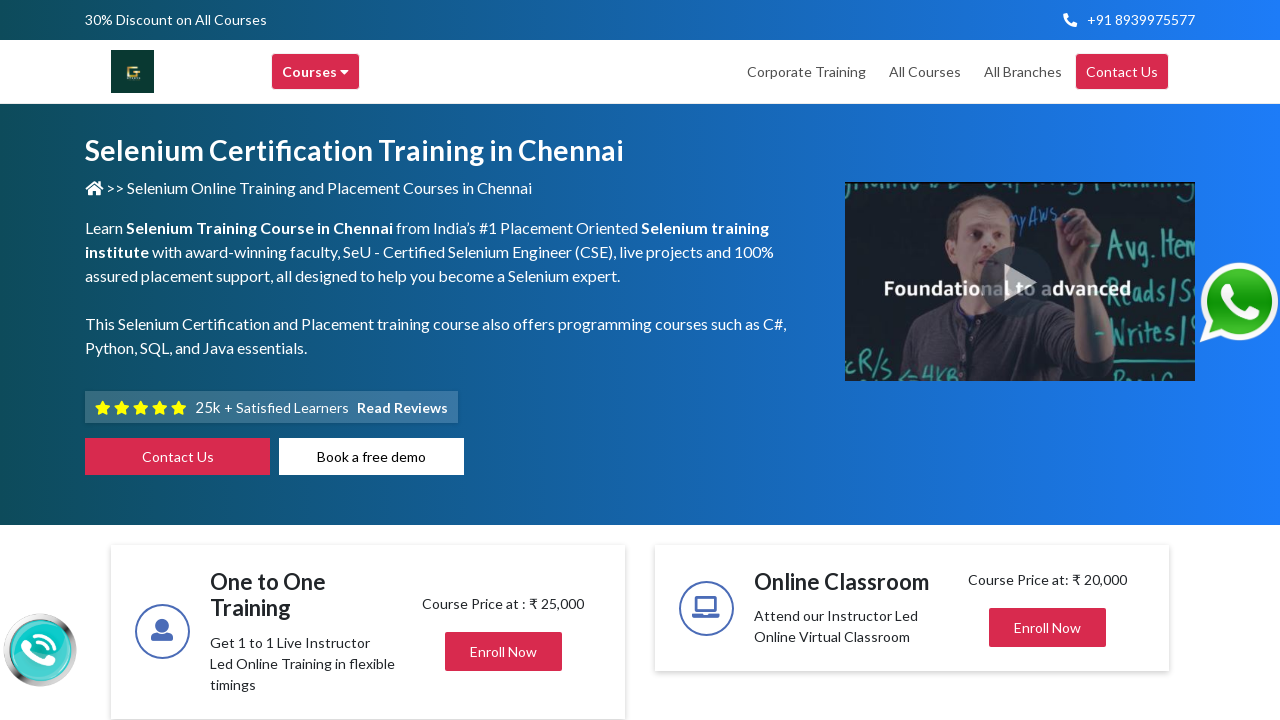

Scrolled to Top Selenium Trends section
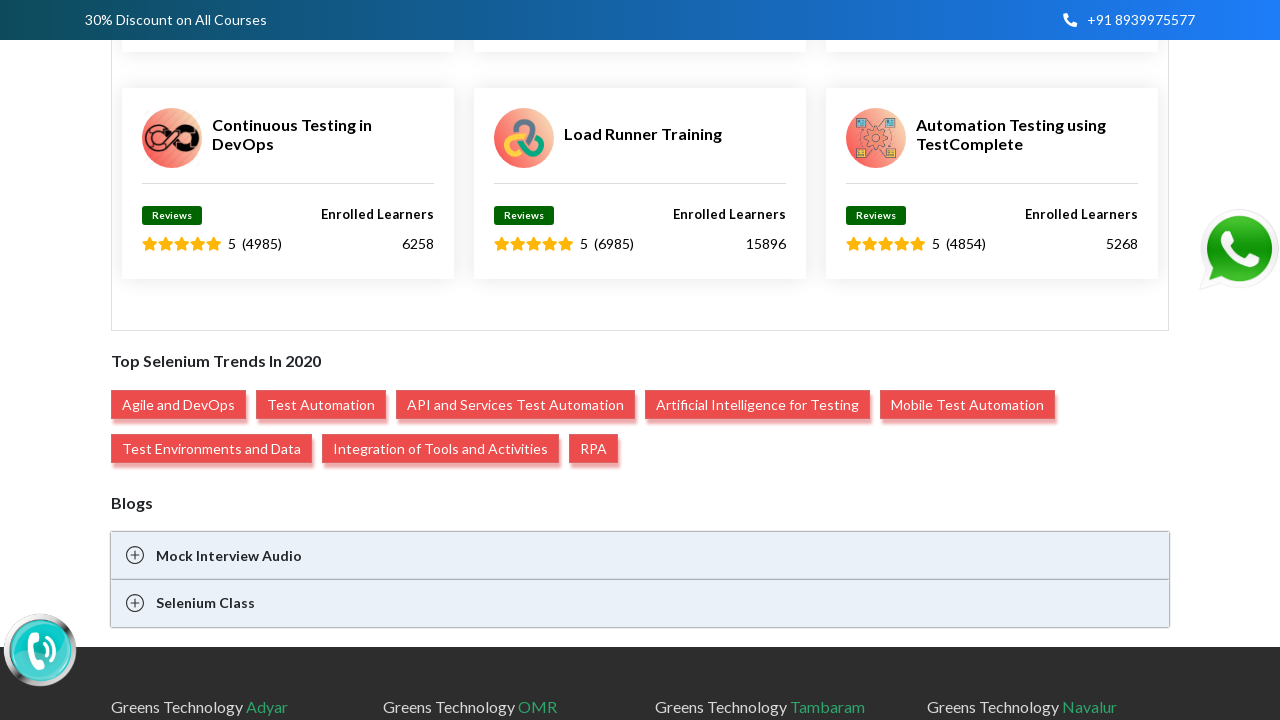

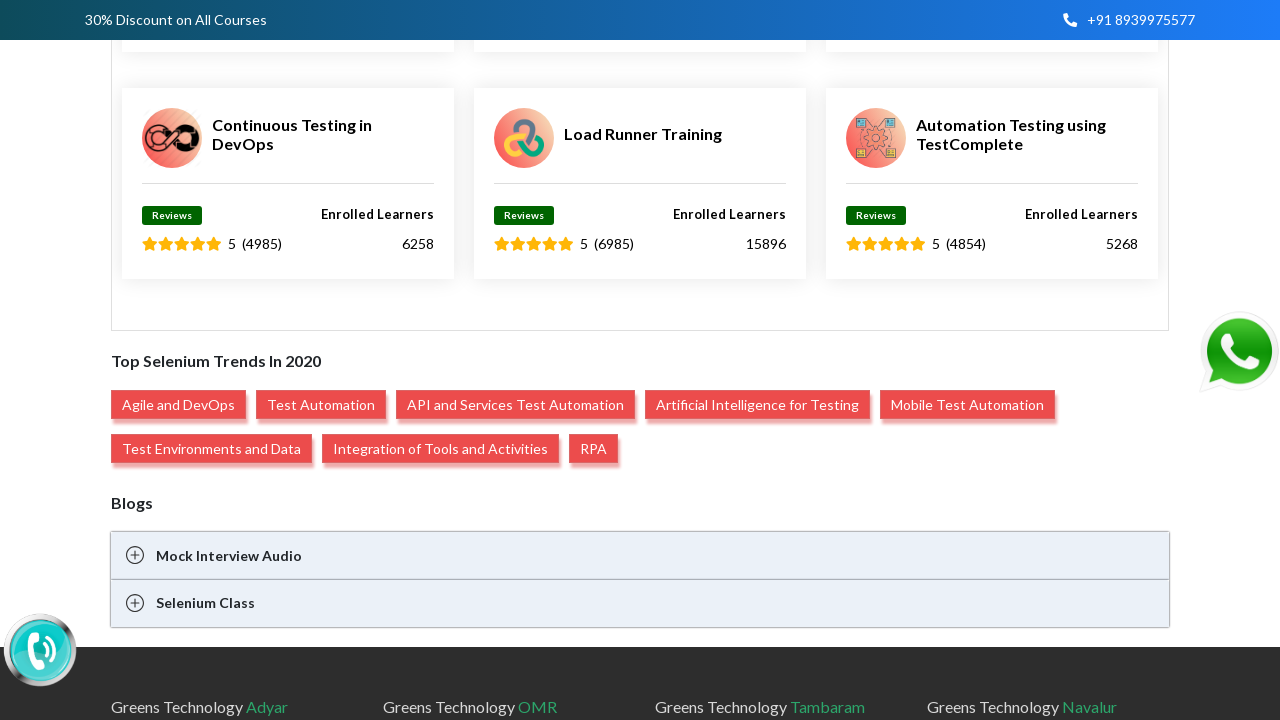